Tests window switching functionality by clicking a link that opens a new window, switching to it, and clicking another link

Starting URL: https://omayo.blogspot.com/

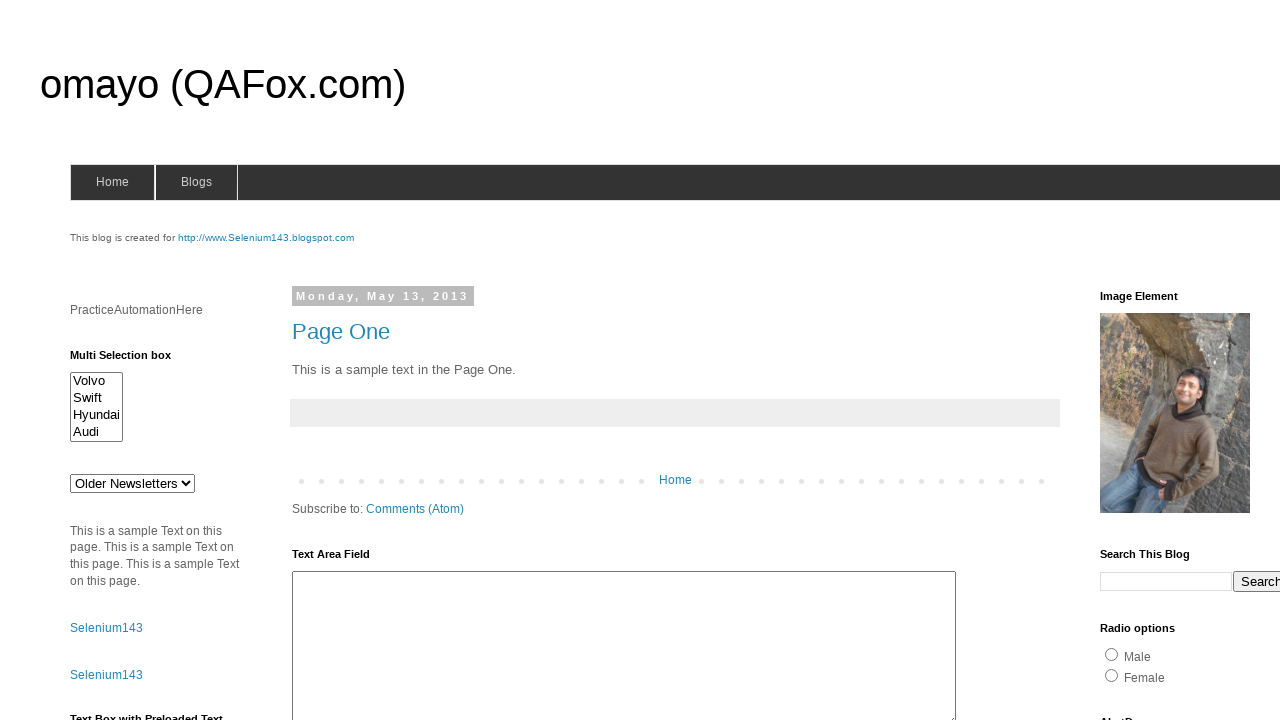

Clicked link that opens new window (selenium143) at (266, 238) on #selenium143
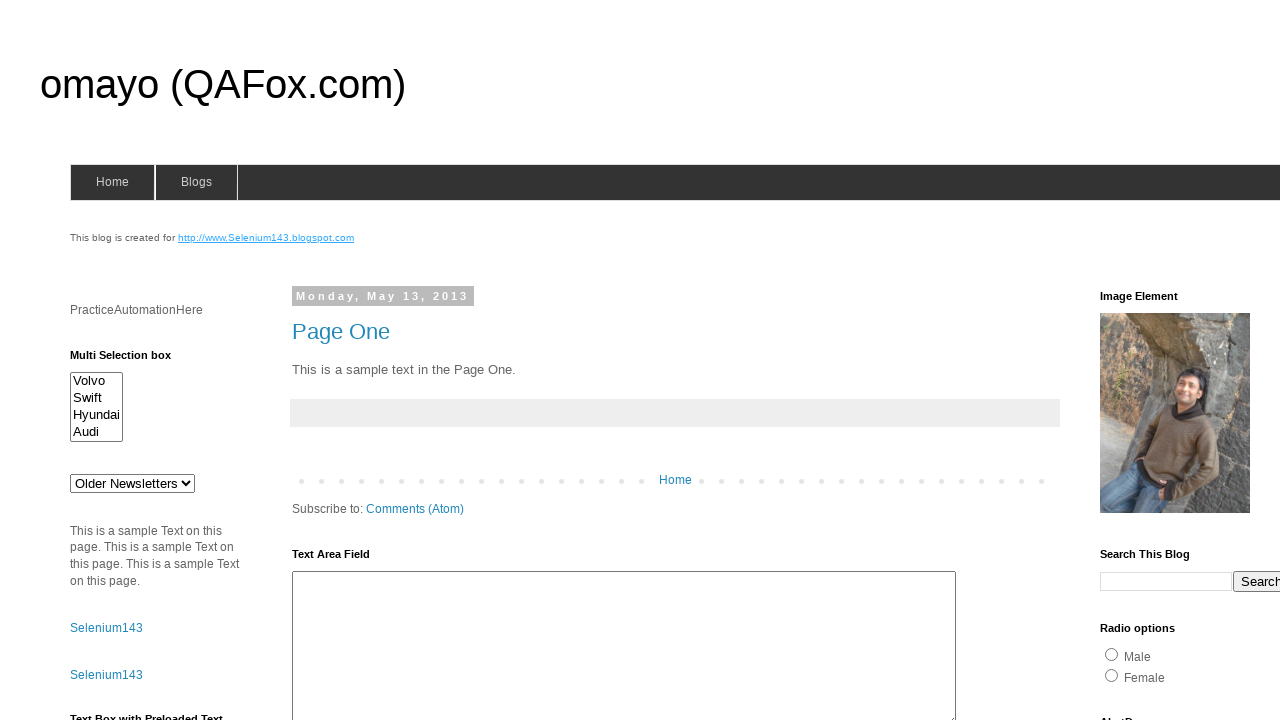

New page/window opened and captured
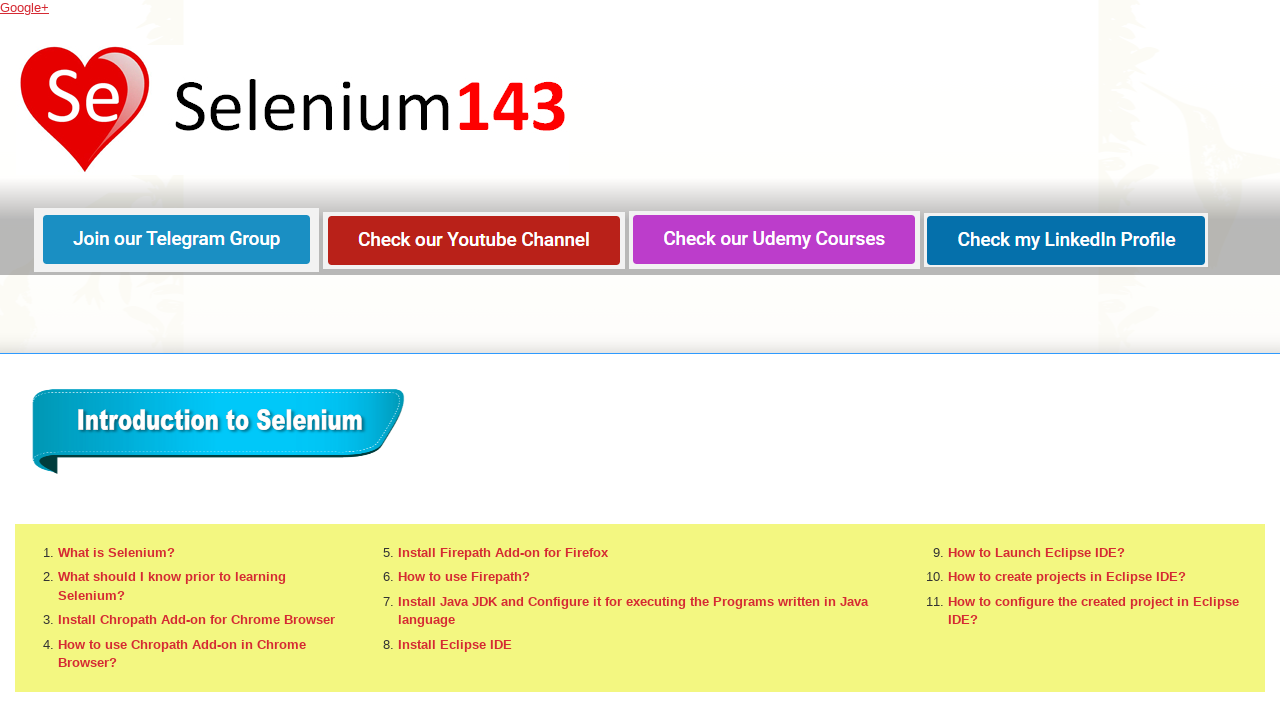

New page finished loading
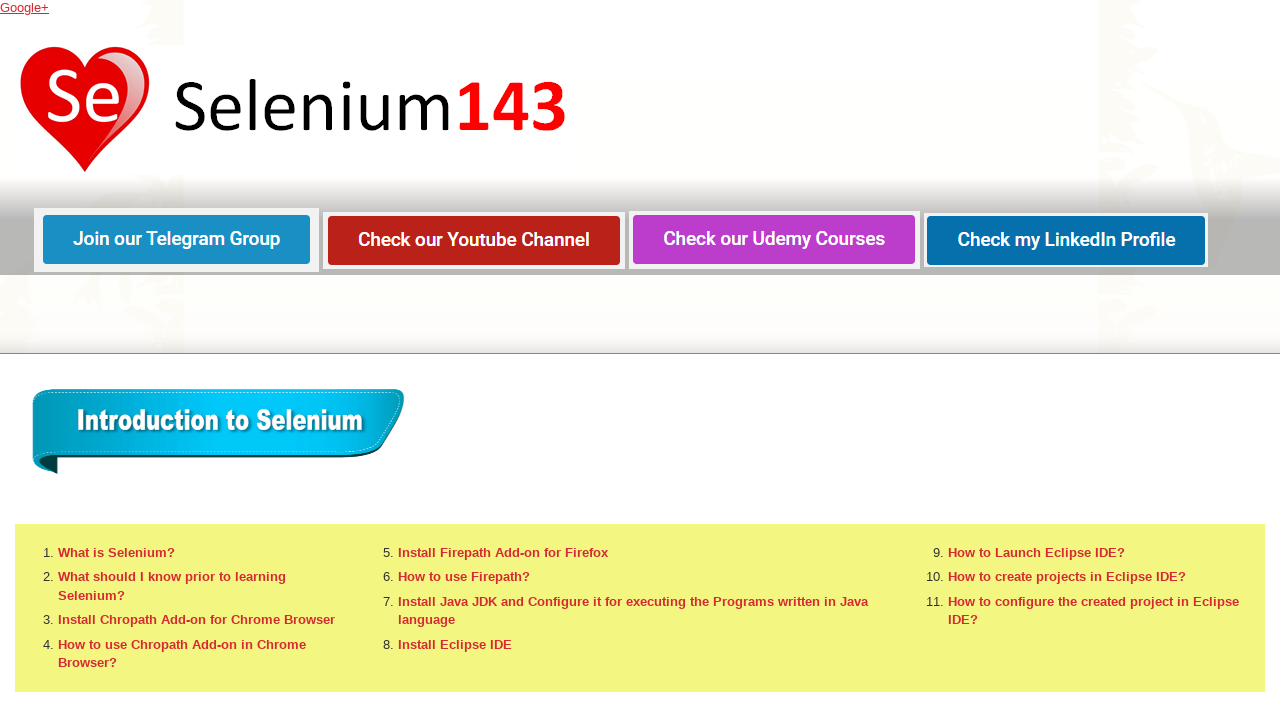

Verified new page title contains 'Selenium143'
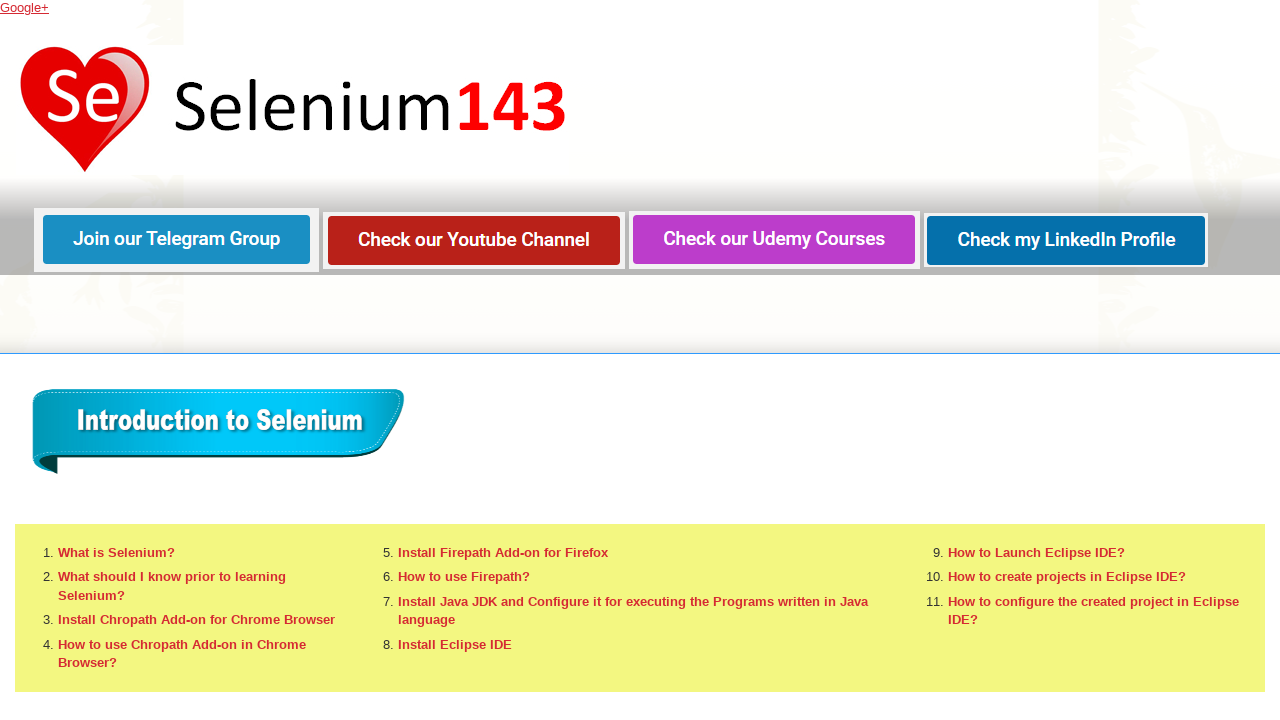

Clicked Telegram link on new page at (176, 240) on a[href='https://t.me/qafoxoriginal']
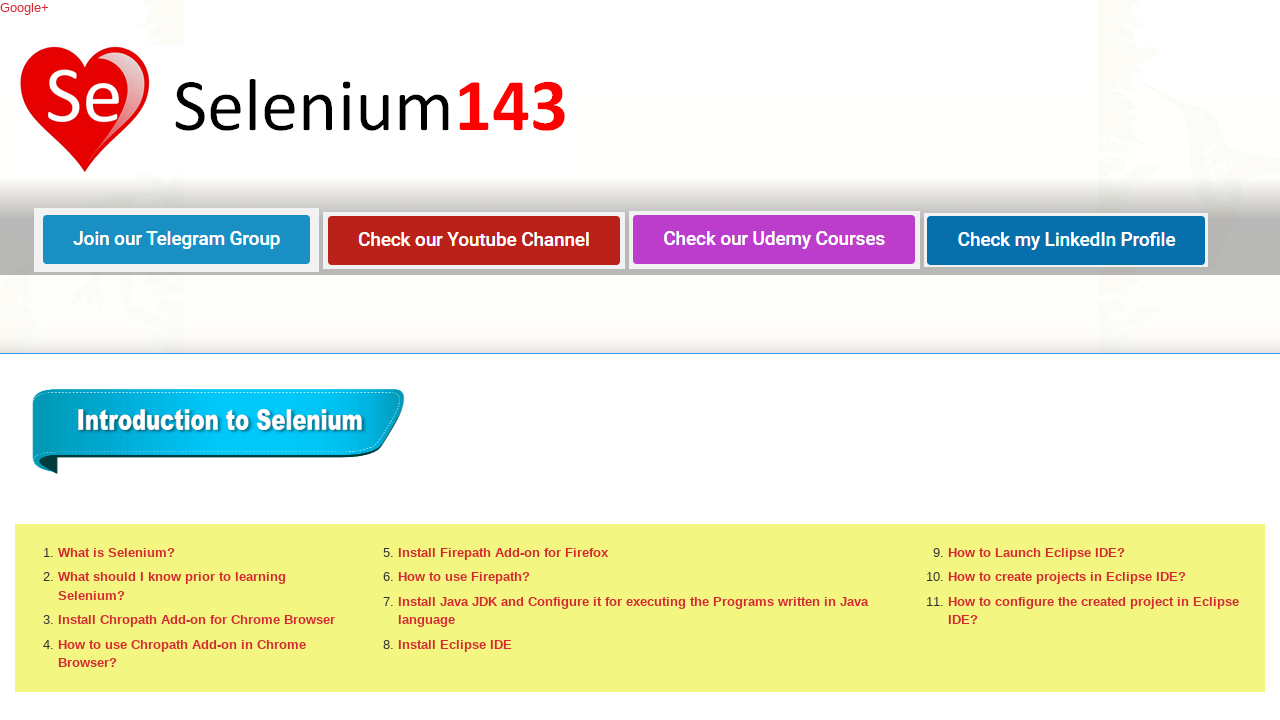

Captured current URL: http://selenium143.blogspot.com/
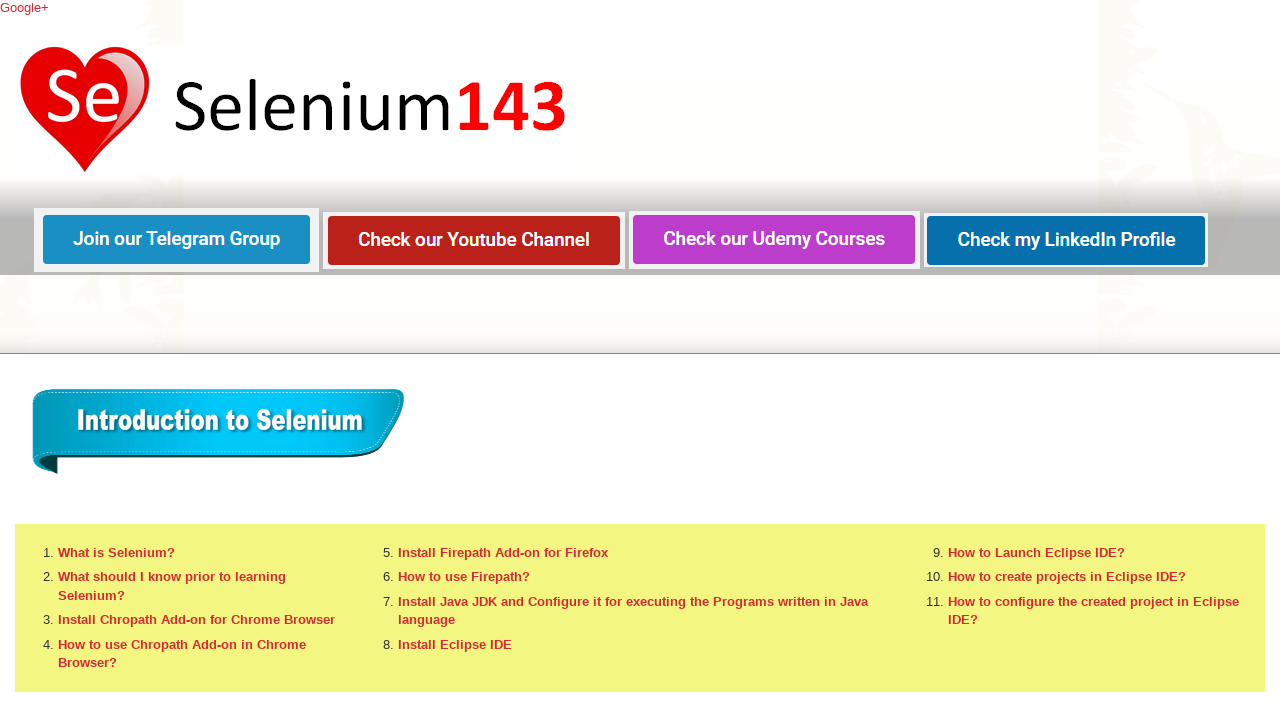

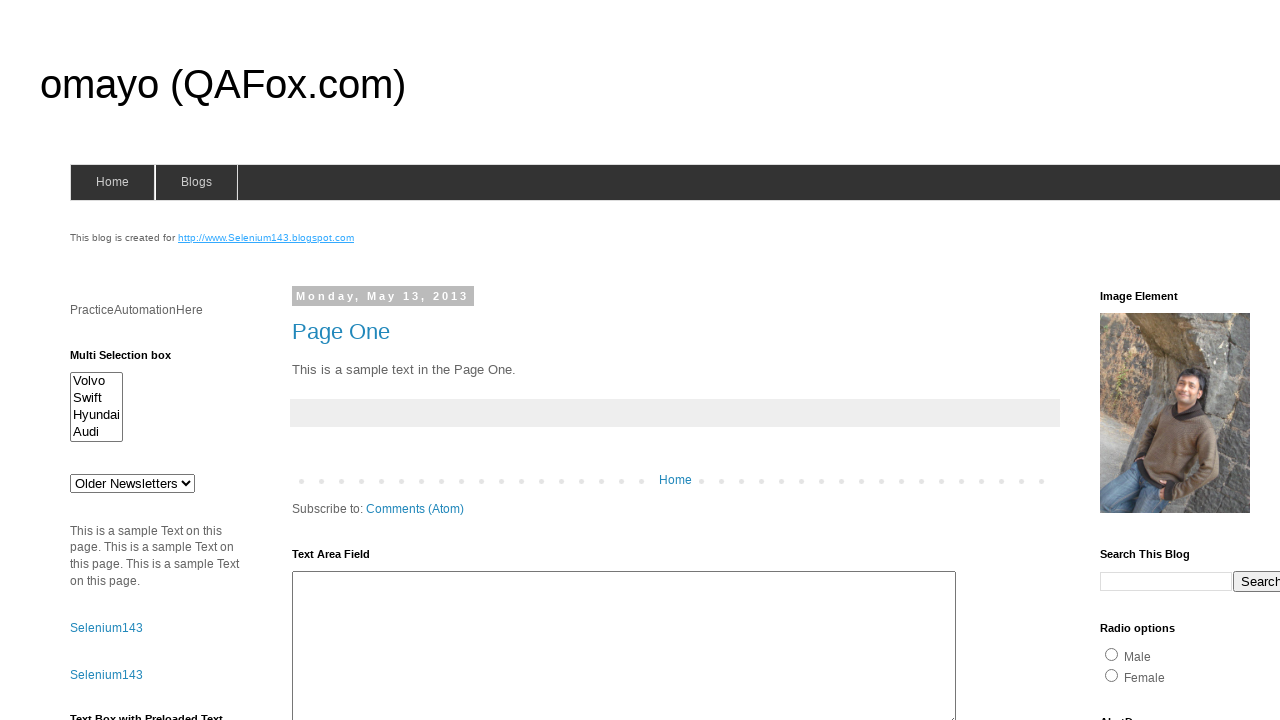